Tests the text box form by filling in full name, email, current address, and permanent address fields, then verifies the output displays the entered data correctly.

Starting URL: https://demoqa.com/text-box

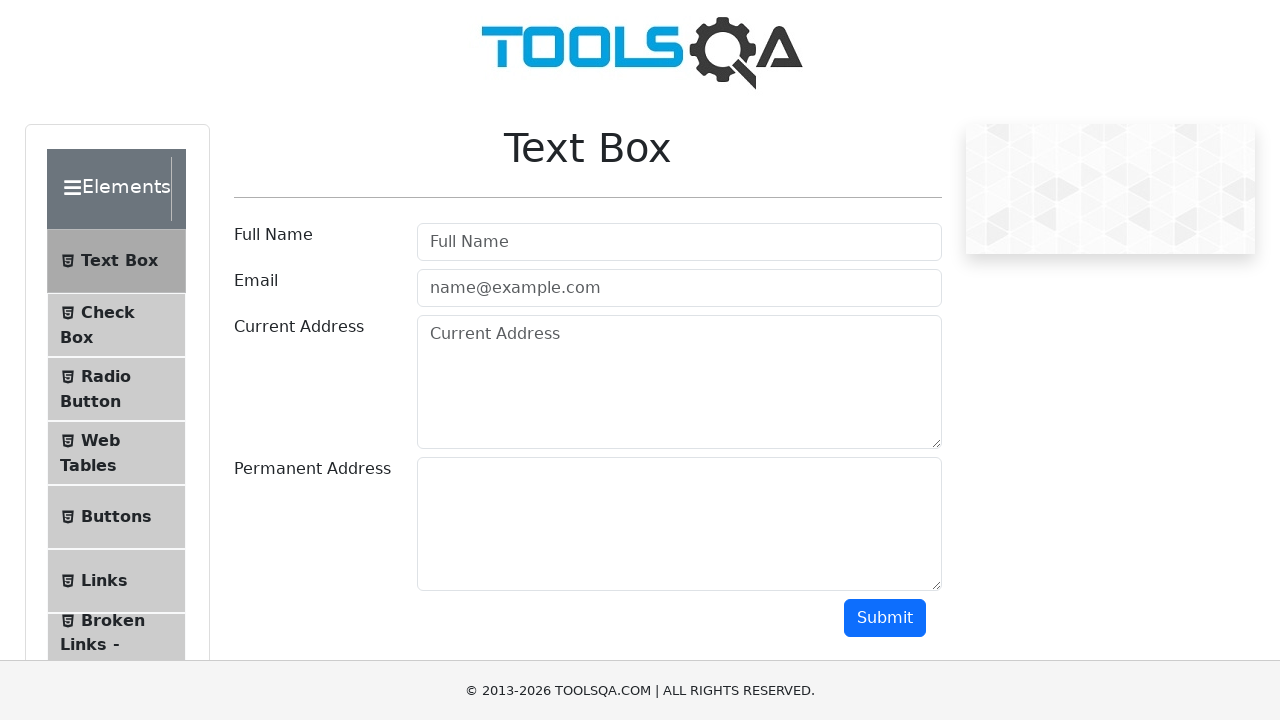

Filled full name field with 'alex_wilson99' on #userName
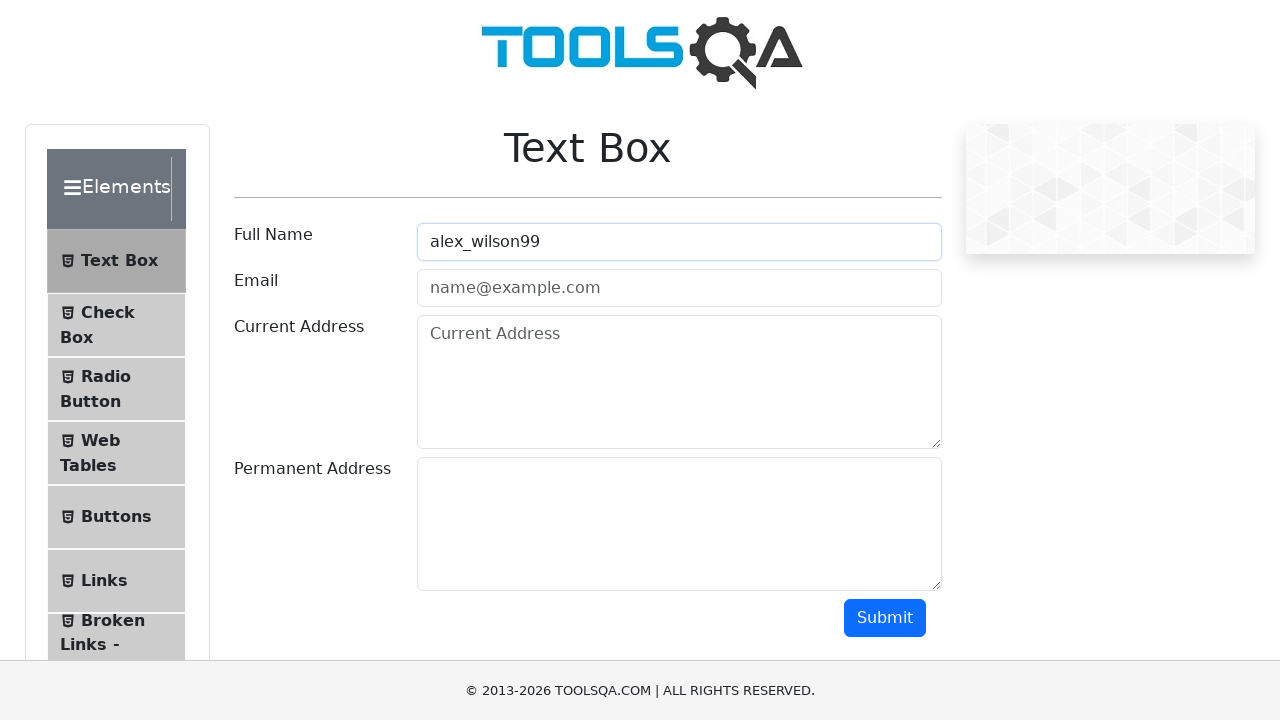

Filled email field with 'alex.wilson99@demo.net' on #userEmail
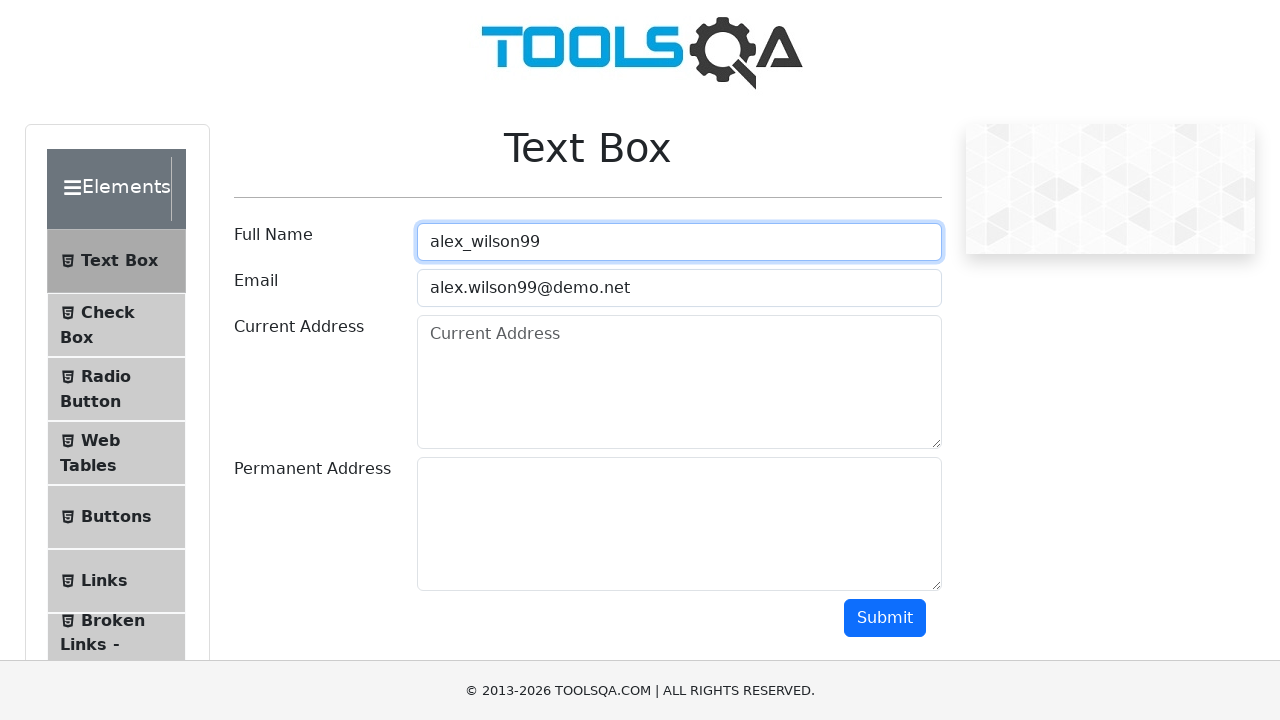

Filled current address field with '321 Cedar Lane' on #currentAddress
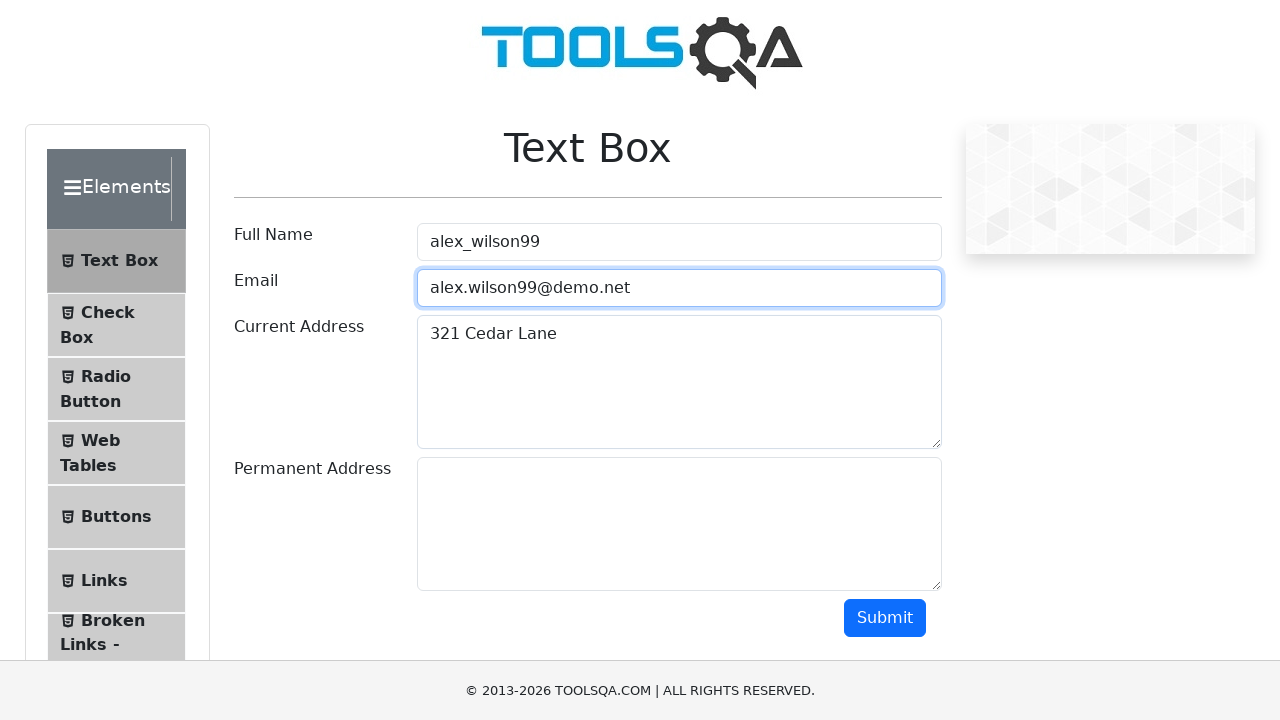

Filled permanent address field with '654 Birch Boulevard' on #permanentAddress
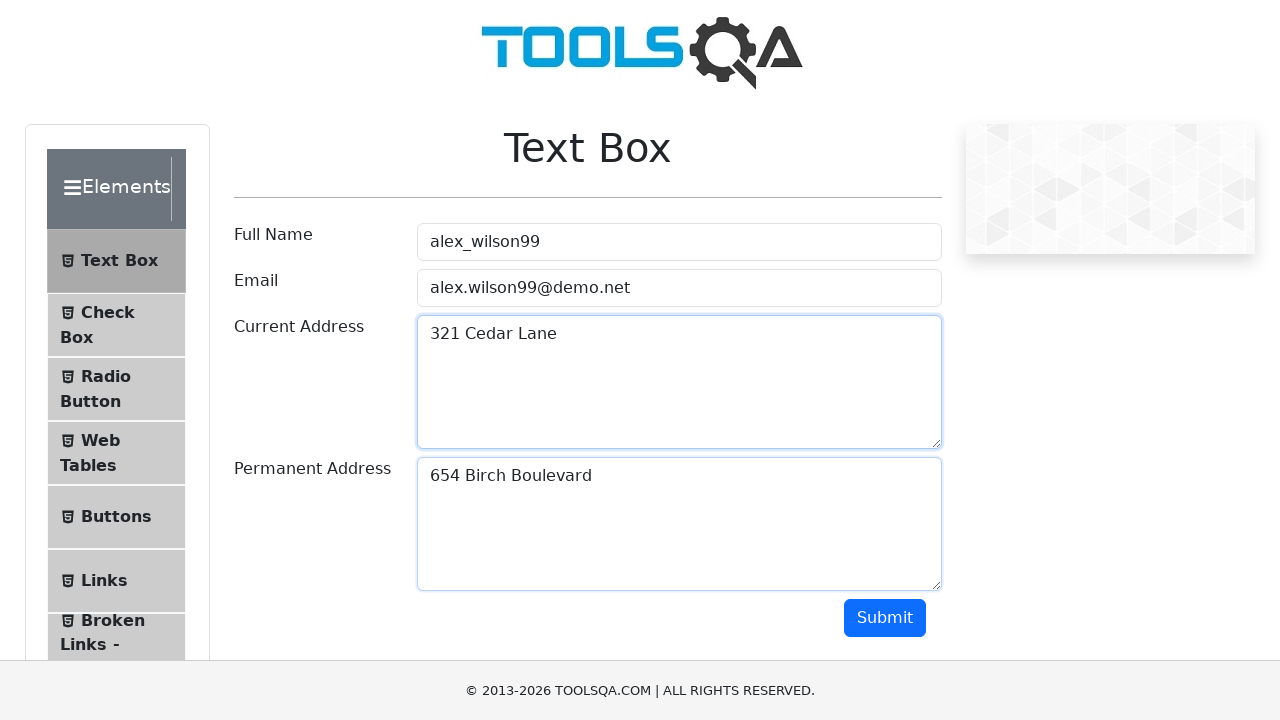

Clicked submit button to submit the form at (885, 618) on #submit
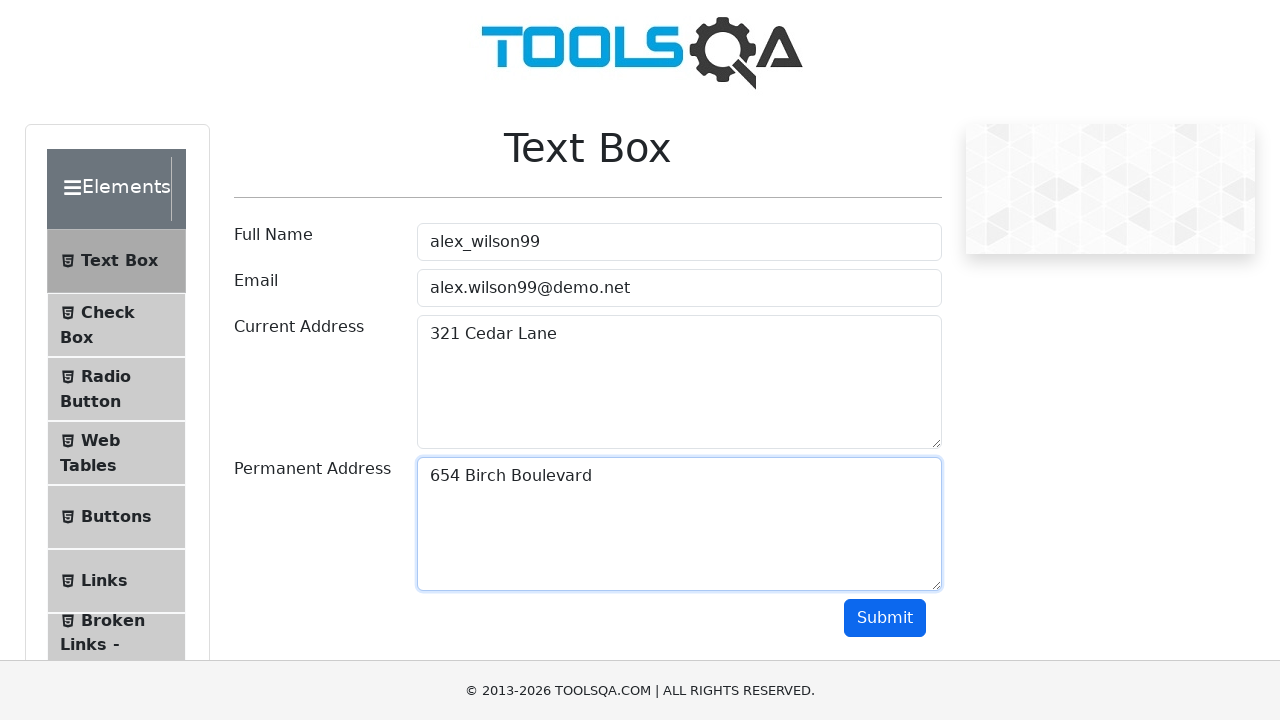

Output section loaded with submitted data
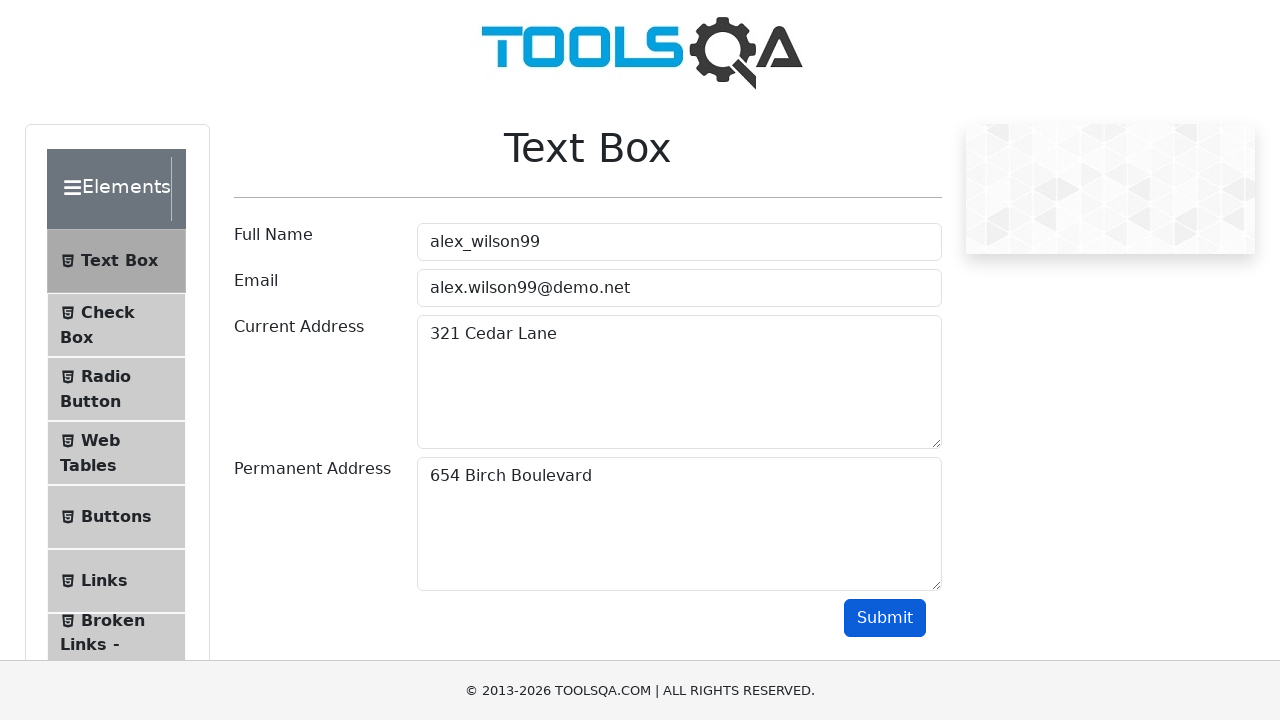

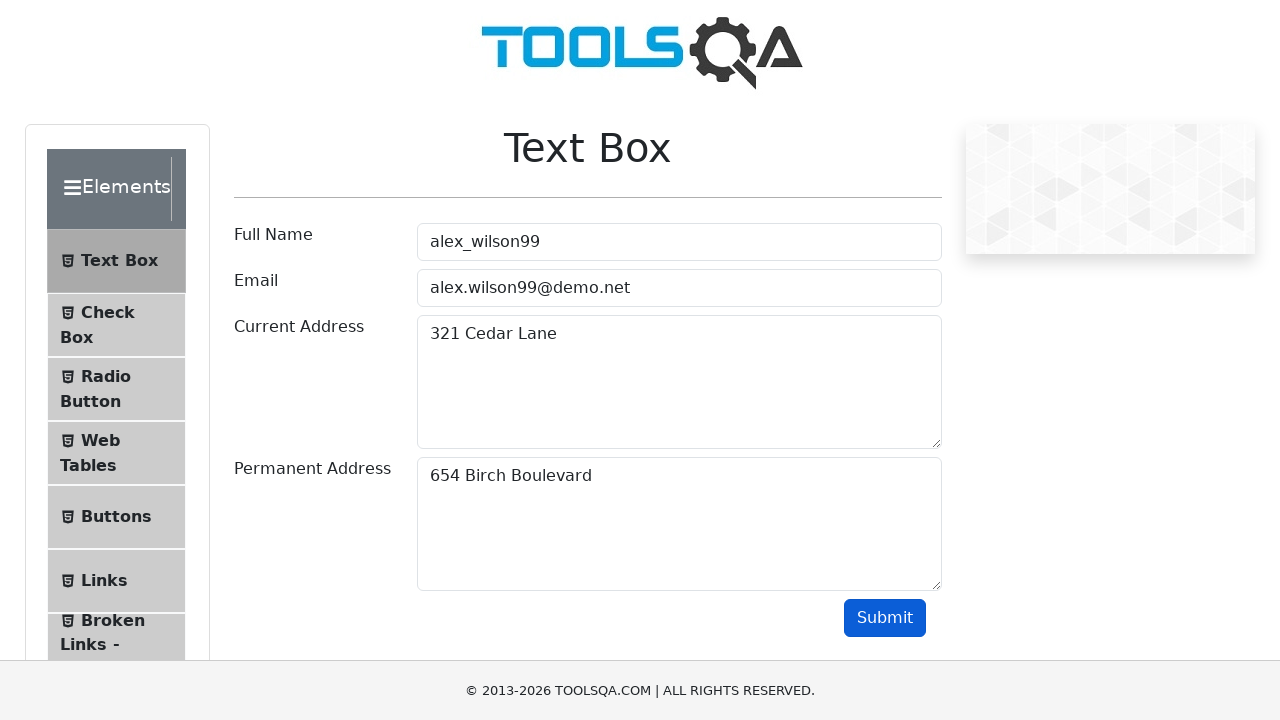